Tests iframe switching functionality on W3Schools by clicking a button inside an iframe, then switching back to parent frame to interact with menu and theme options

Starting URL: https://www.w3schools.com/js/tryit.asp?filename=tryjs_myfirst

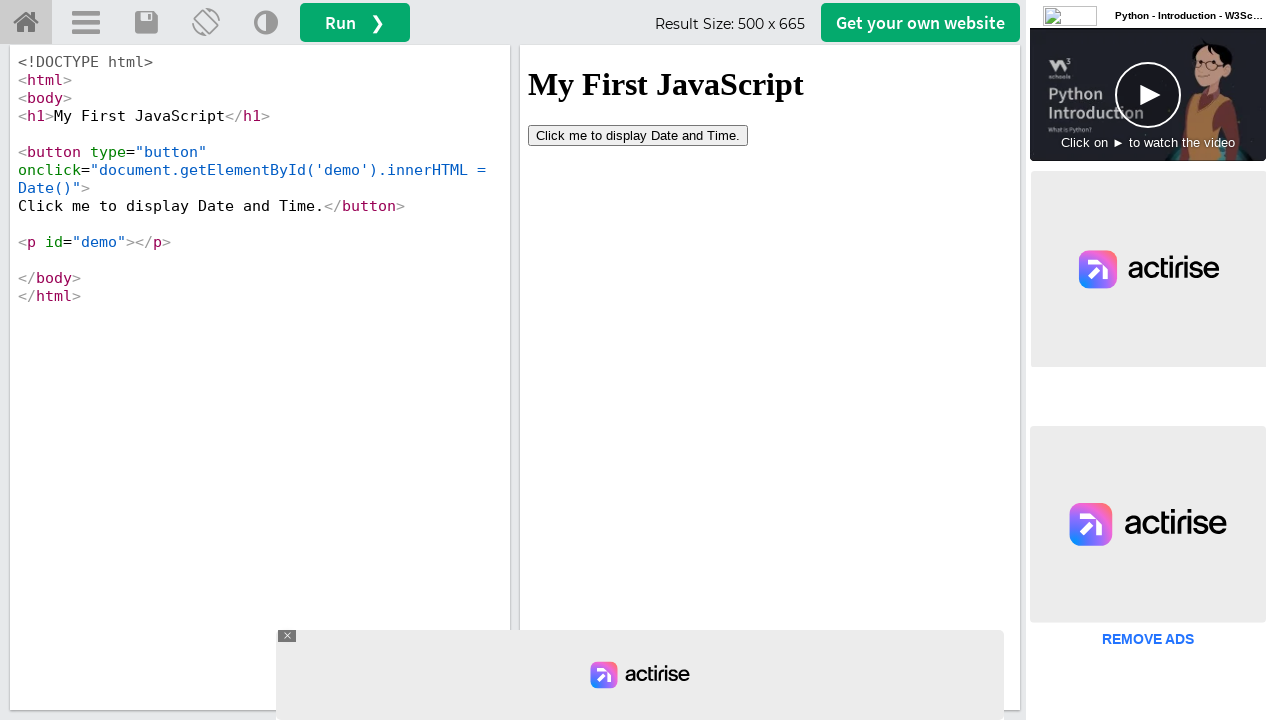

Switched to iframe and clicked the 'Click me to' button inside it at (638, 135) on #iframeResult >> internal:control=enter-frame >> xpath=//button[contains(text(),
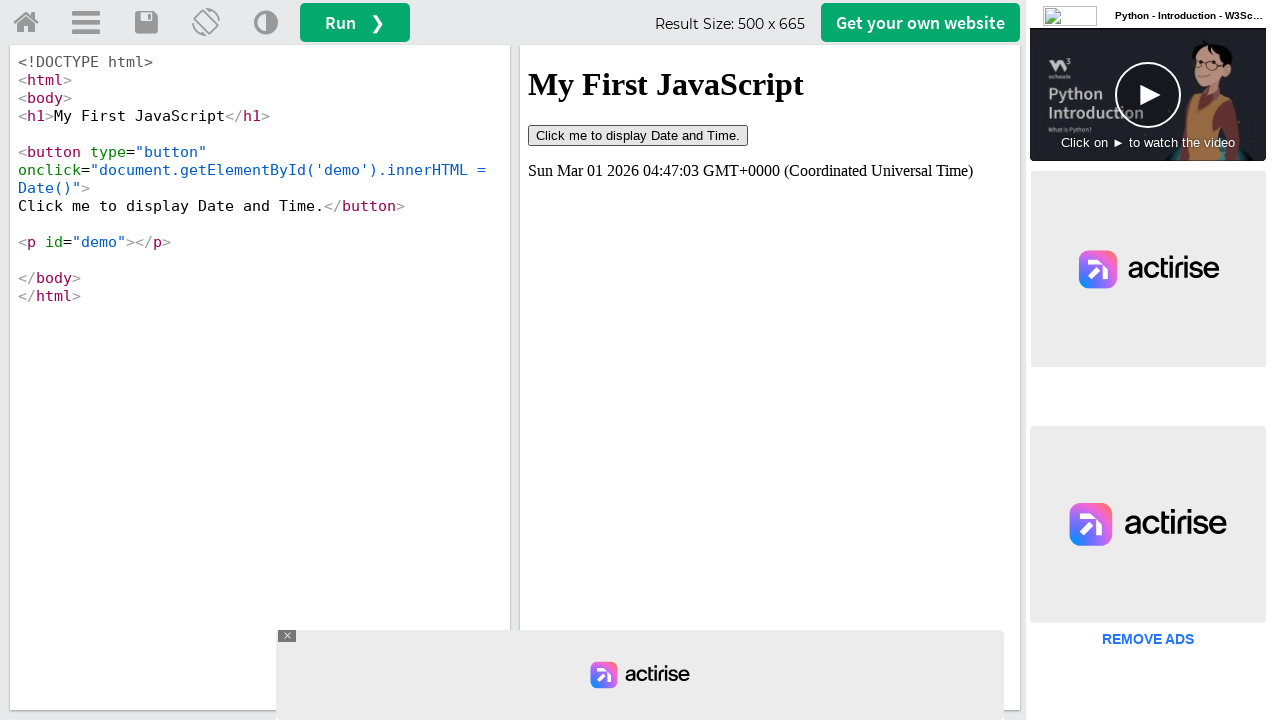

Clicked menu button in parent frame at (86, 23) on #menuButton
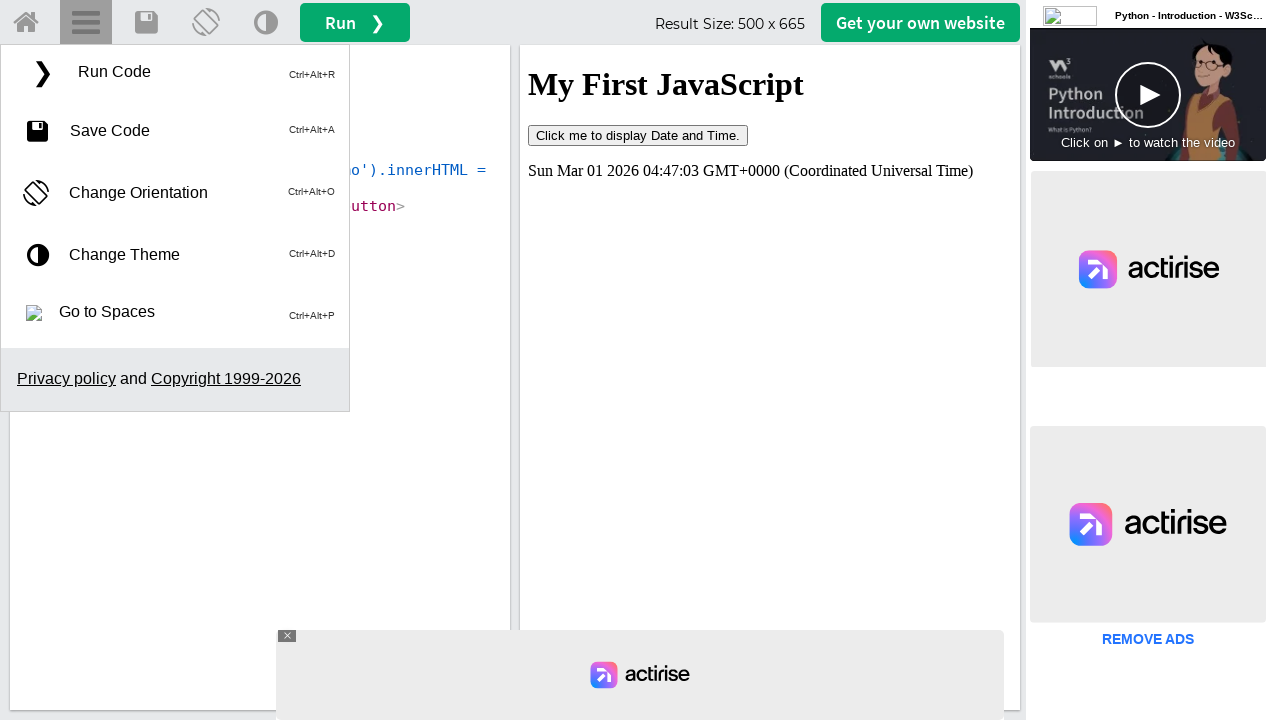

Menu appeared with Change Theme option visible
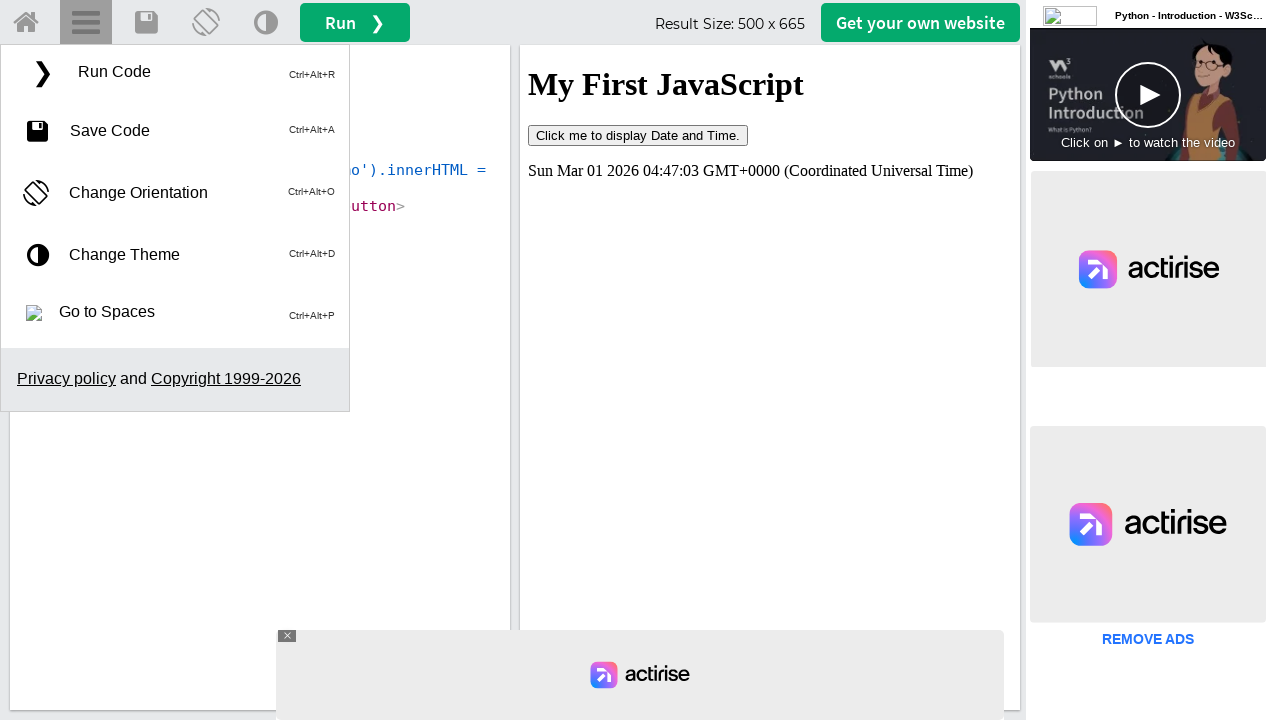

Clicked Change Theme option from menu at (124, 254) on xpath=//span[contains(text(),'Change Theme')]
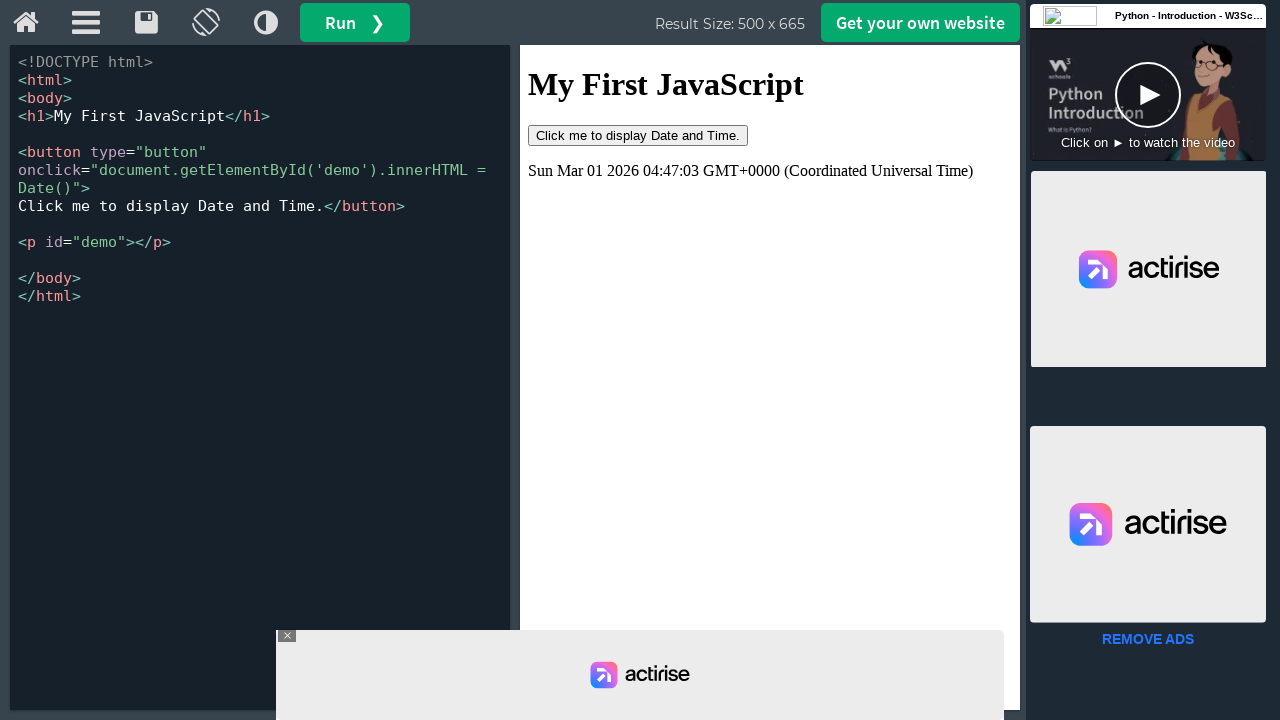

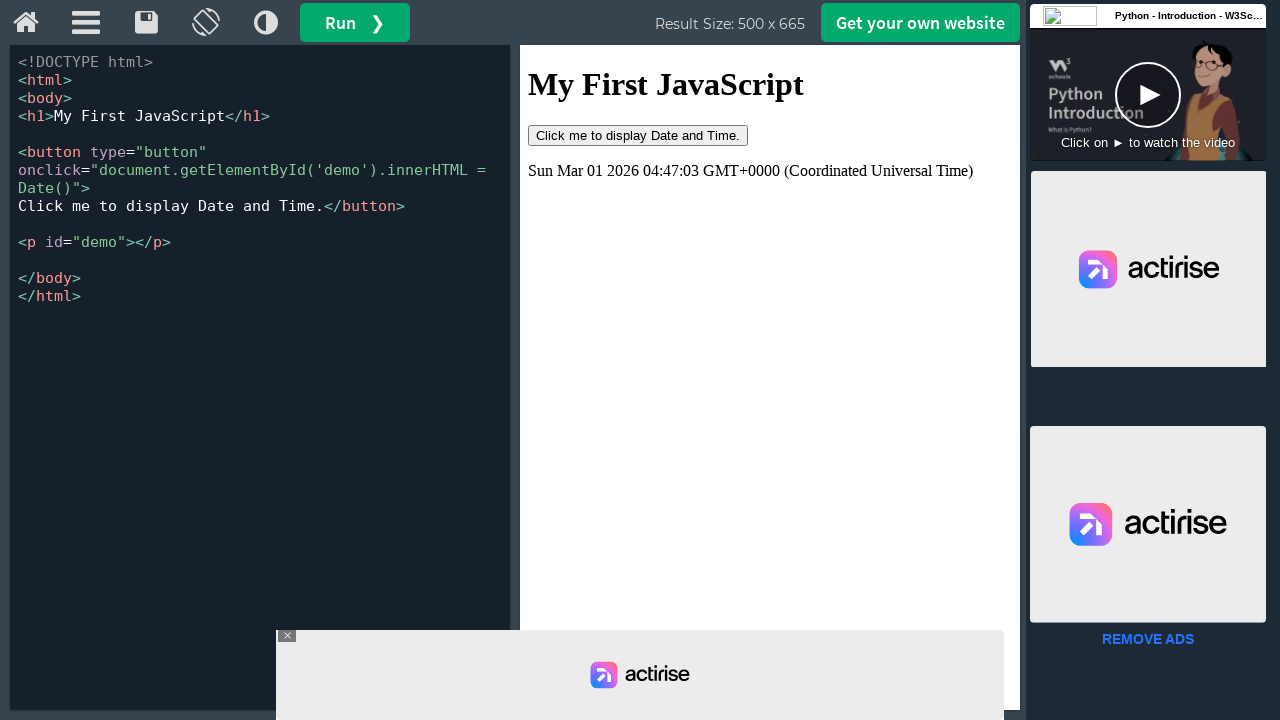